Tests checkbox interaction on a dynamic controls page by clicking on a checkbox to toggle its state

Starting URL: https://training-support.net/webelements/dynamic-controls

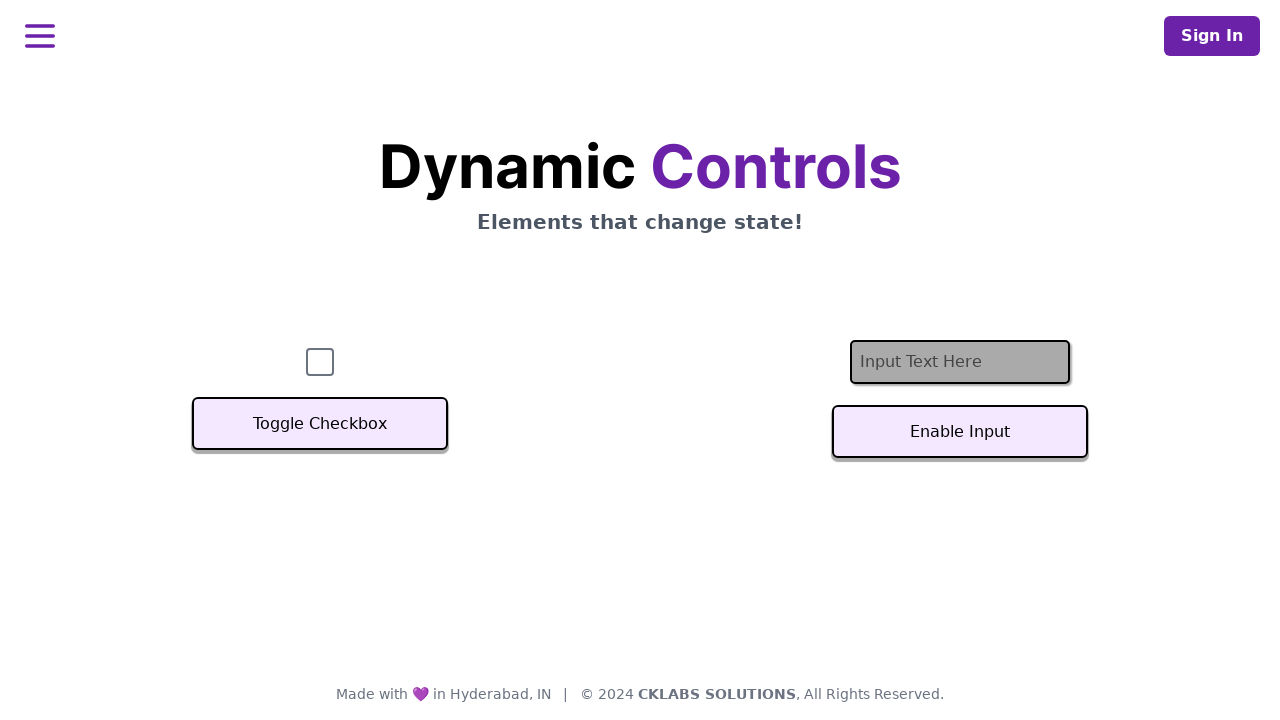

Clicked checkbox to toggle its state at (320, 362) on #checkbox
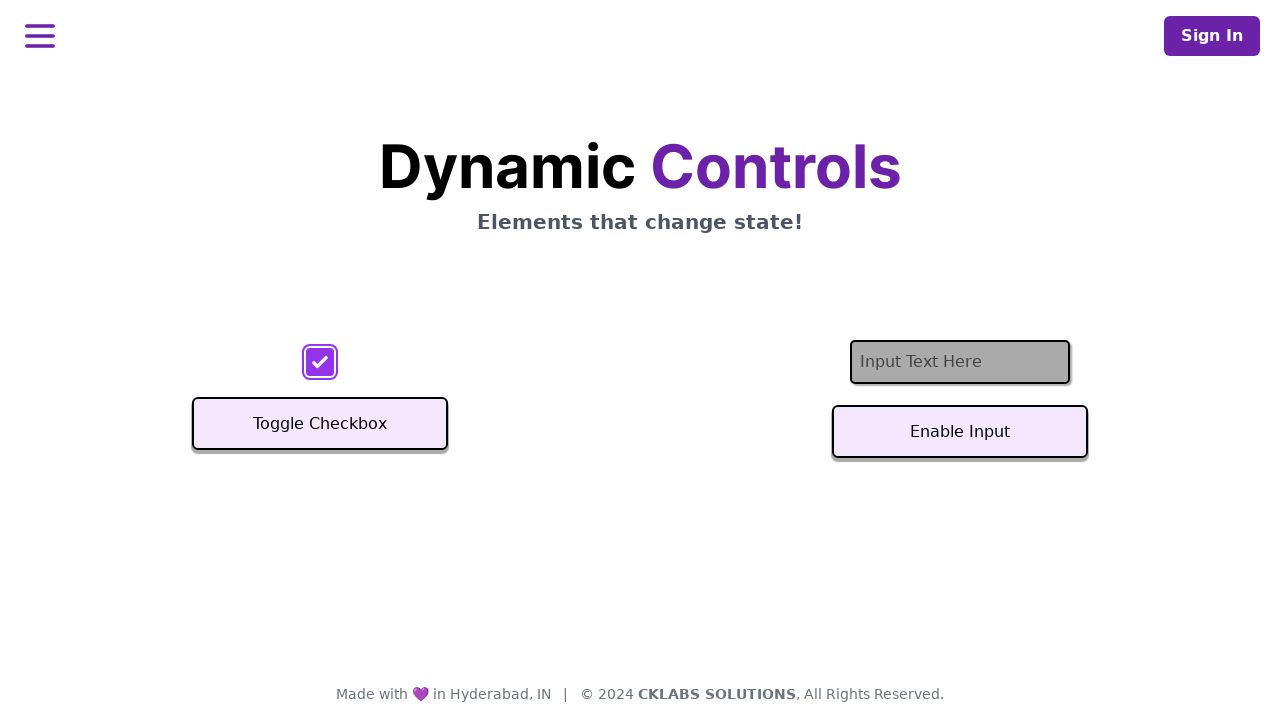

Verified checkbox is now in checked state
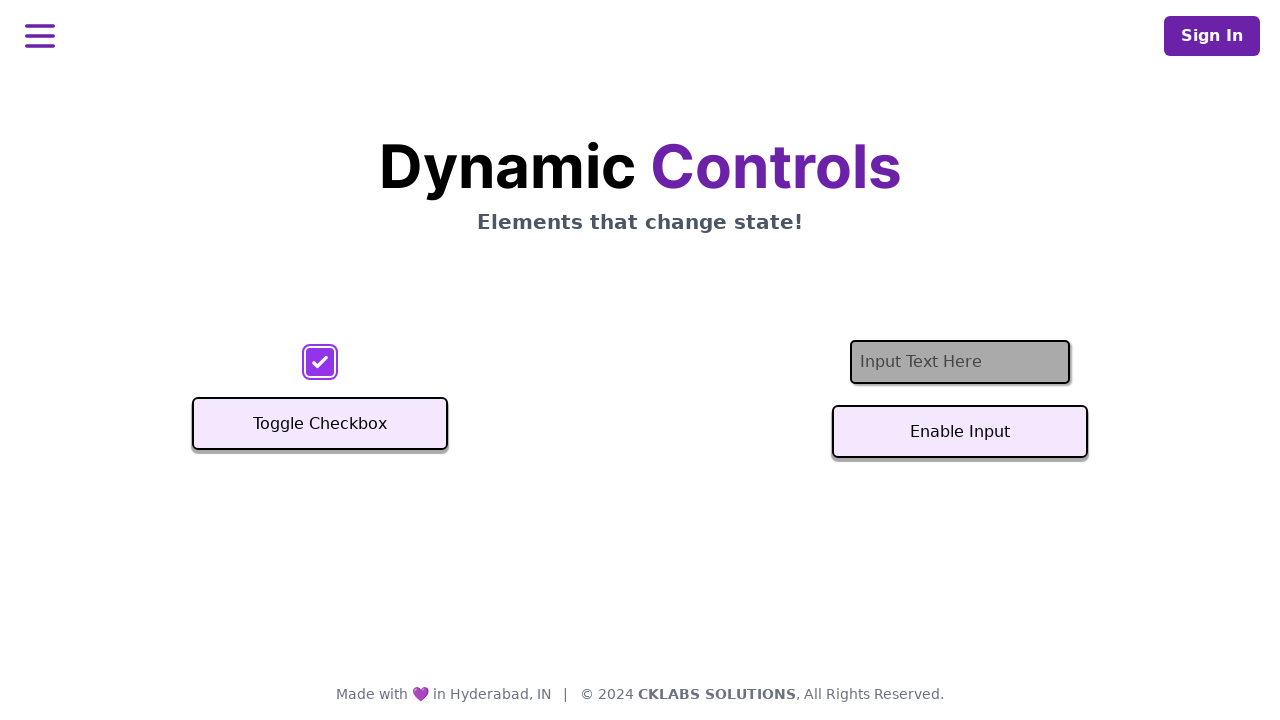

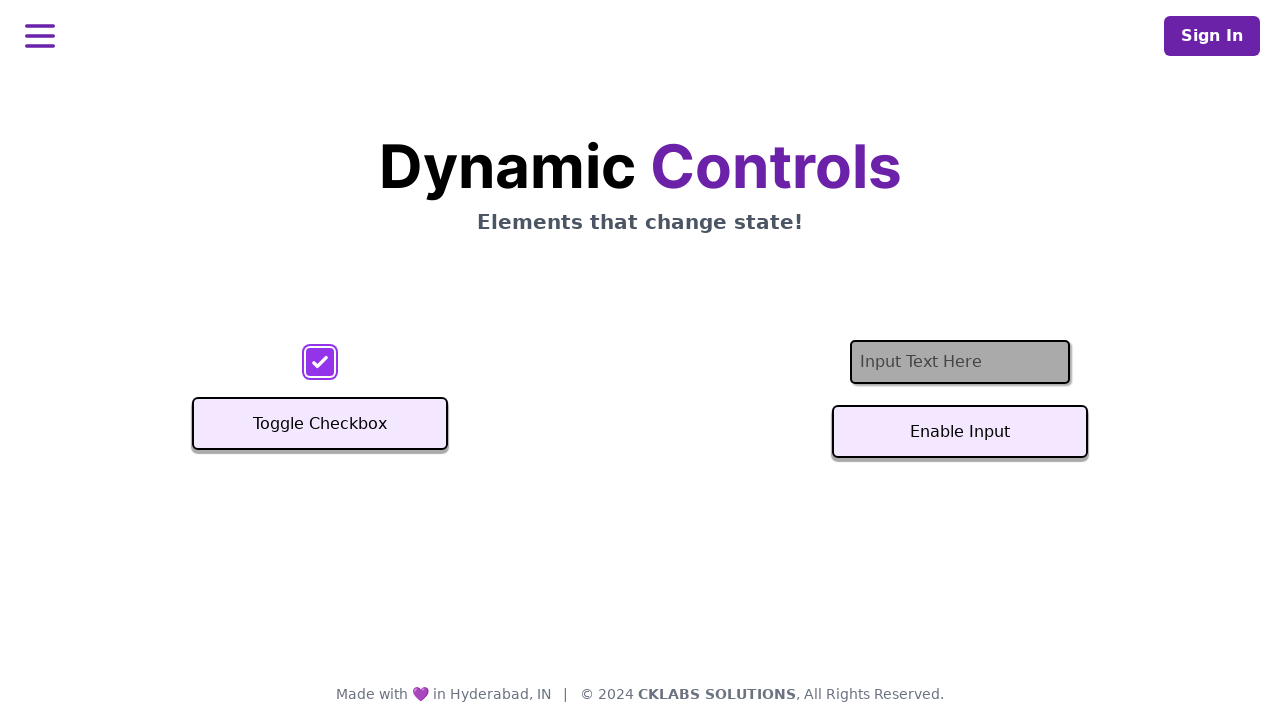